Tests calendar date picker functionality by selecting a specific year, month, and date

Starting URL: https://rahulshettyacademy.com/seleniumPractise/#/offers

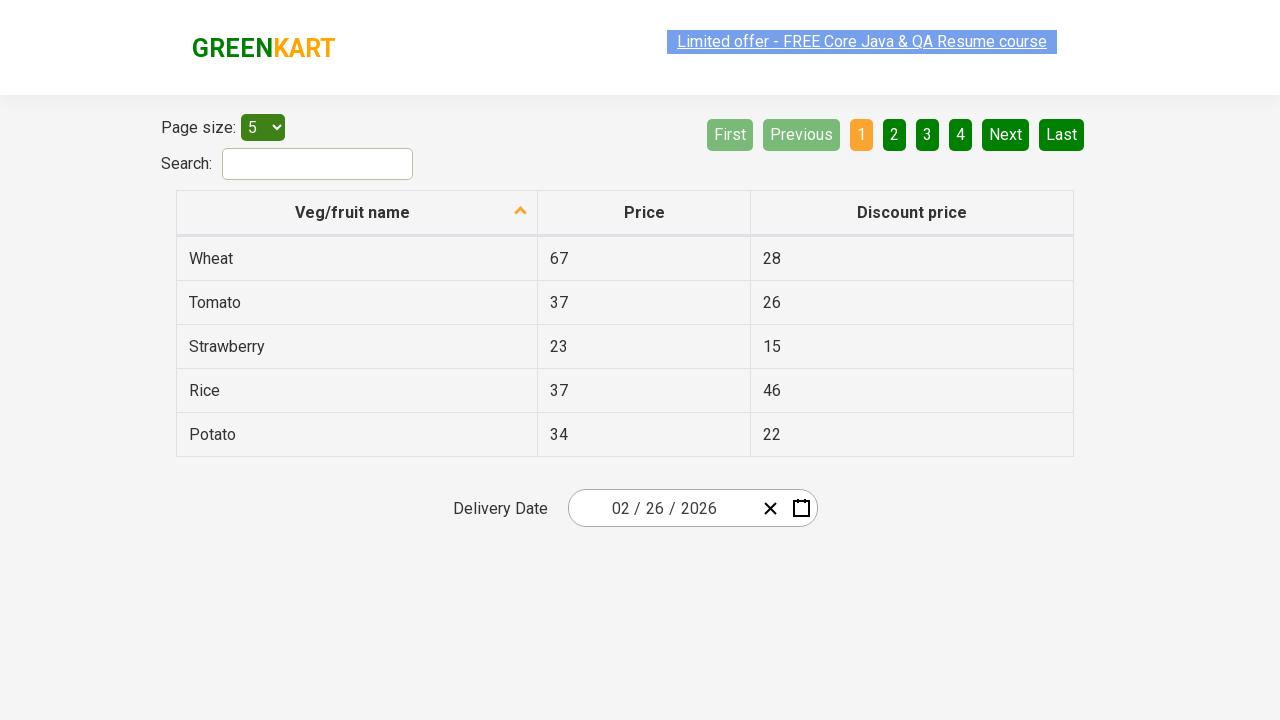

Clicked date picker input to open calendar at (662, 508) on .react-date-picker__inputGroup
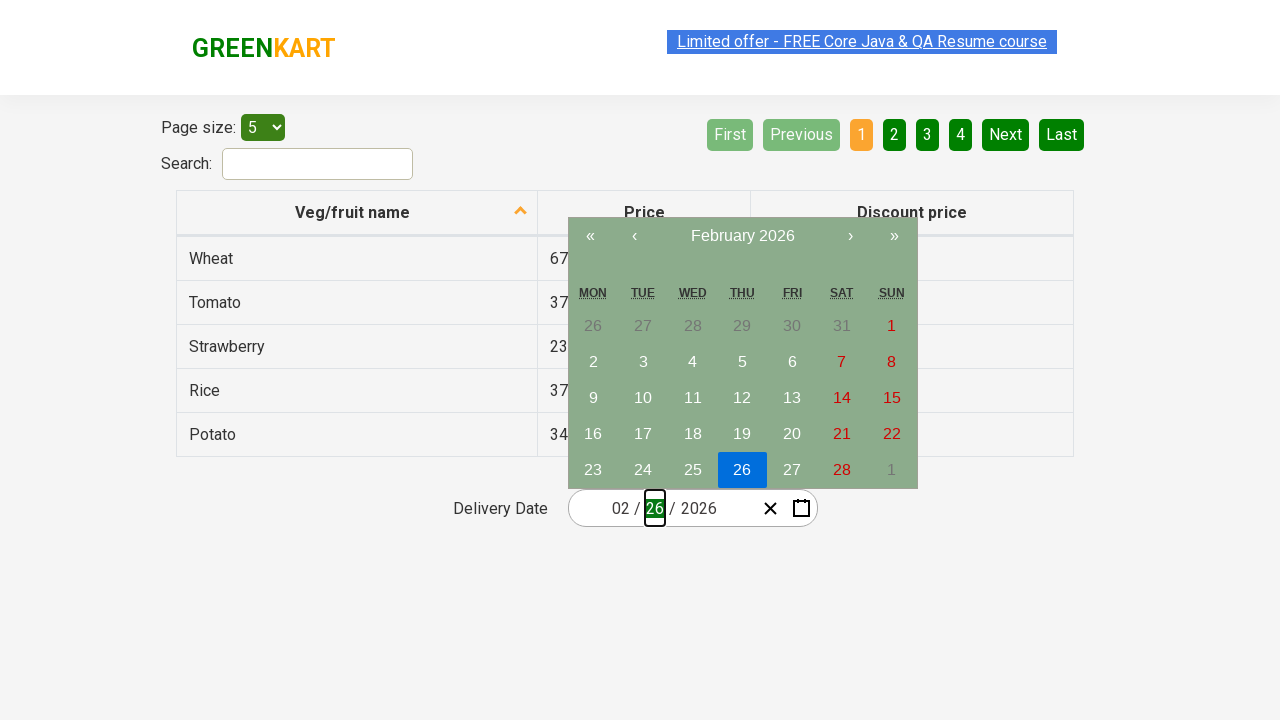

Clicked navigation label to navigate to year selection (first level) at (742, 236) on .react-calendar__navigation__label
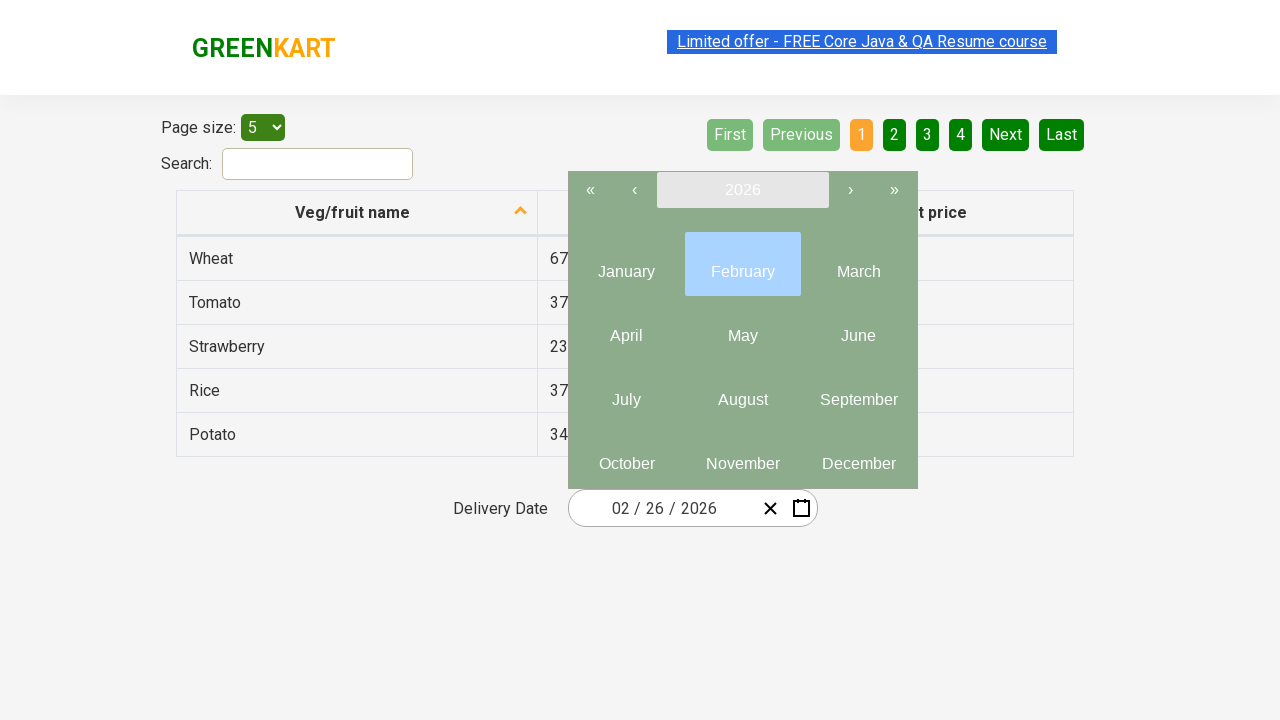

Clicked navigation label again to reach year selection view at (742, 190) on .react-calendar__navigation__label
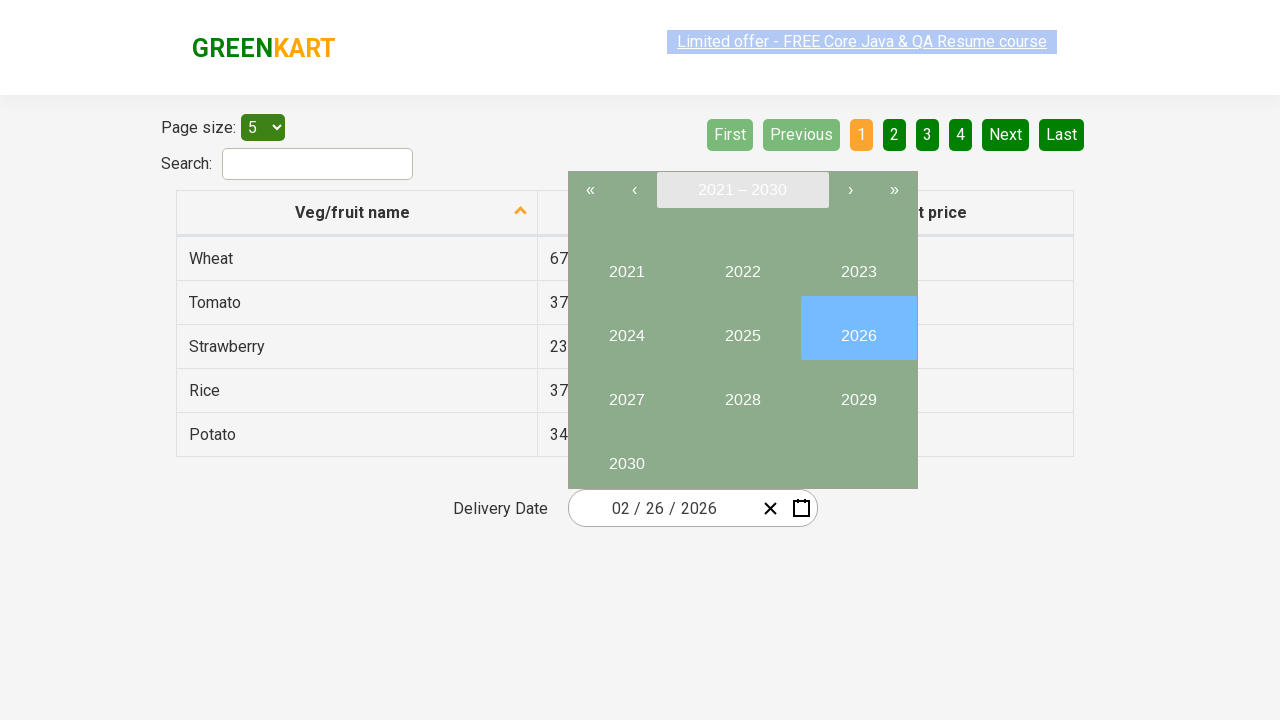

Selected year 2027 at (626, 392) on internal:text="2027"i
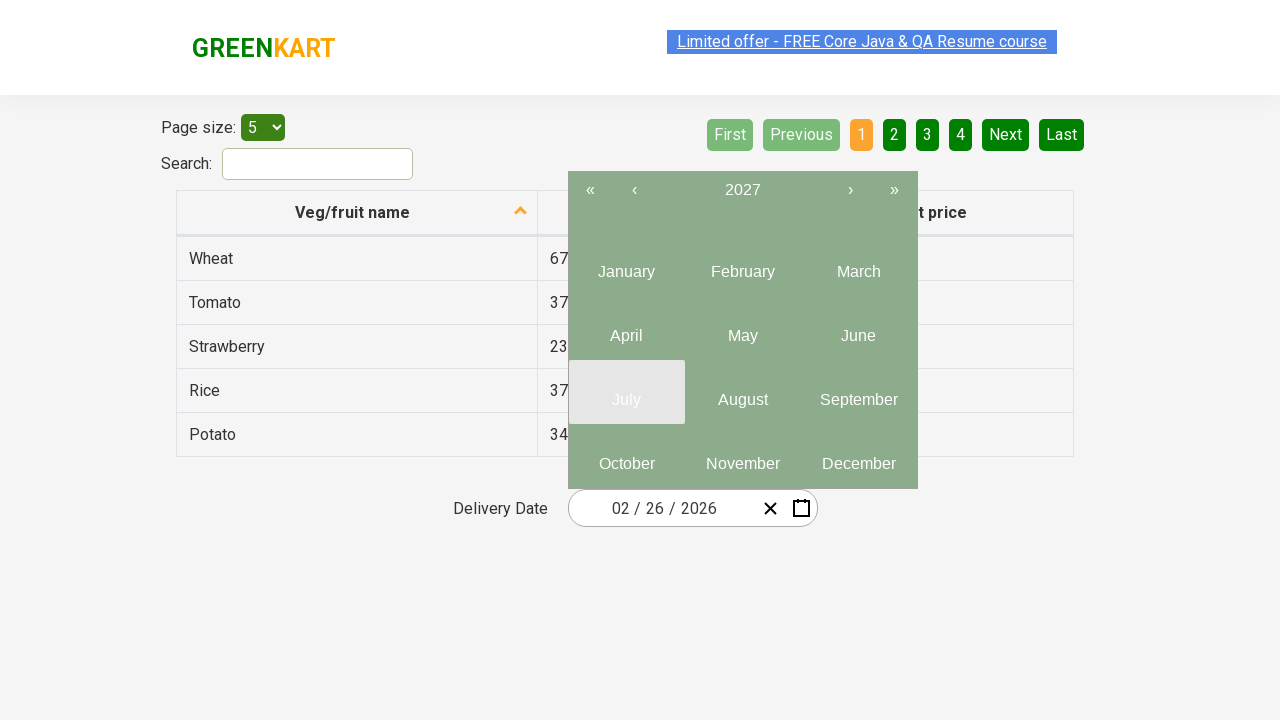

Selected June (6th month) from year view at (858, 328) on .react-calendar__year-view__months__month >> nth=5
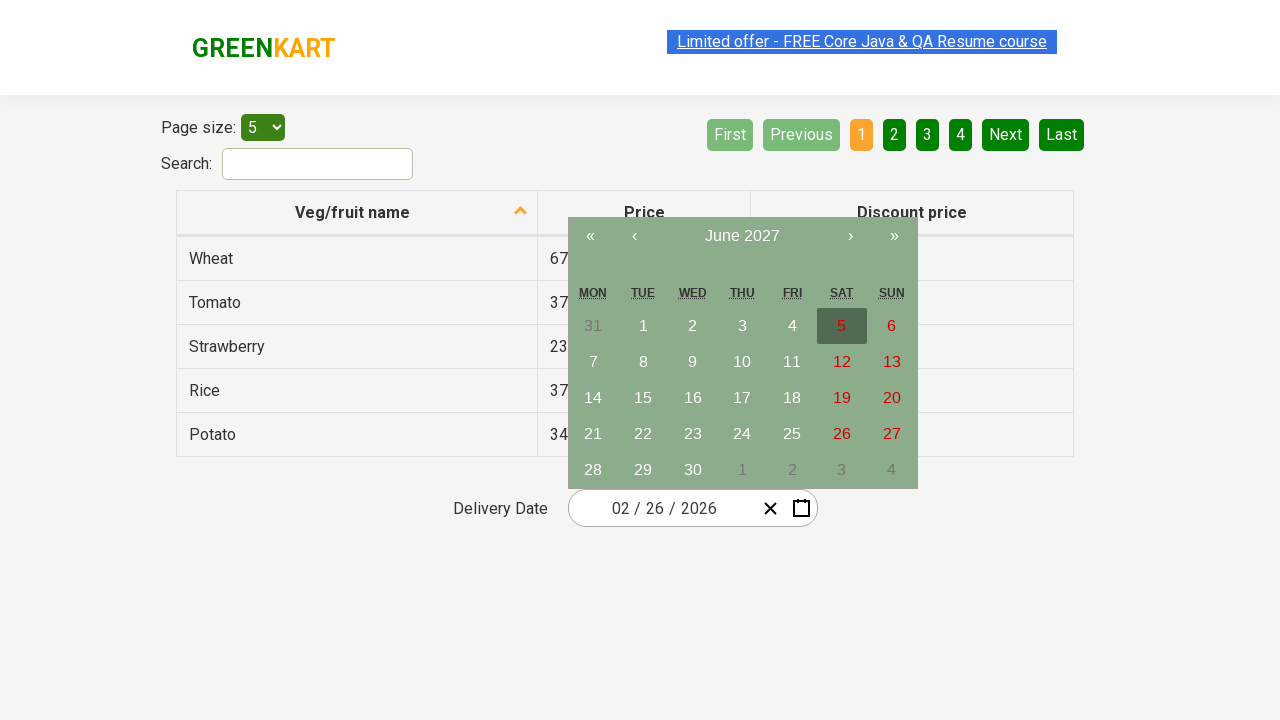

Selected date 15 from calendar at (643, 398) on xpath=//abbr[text()='15']
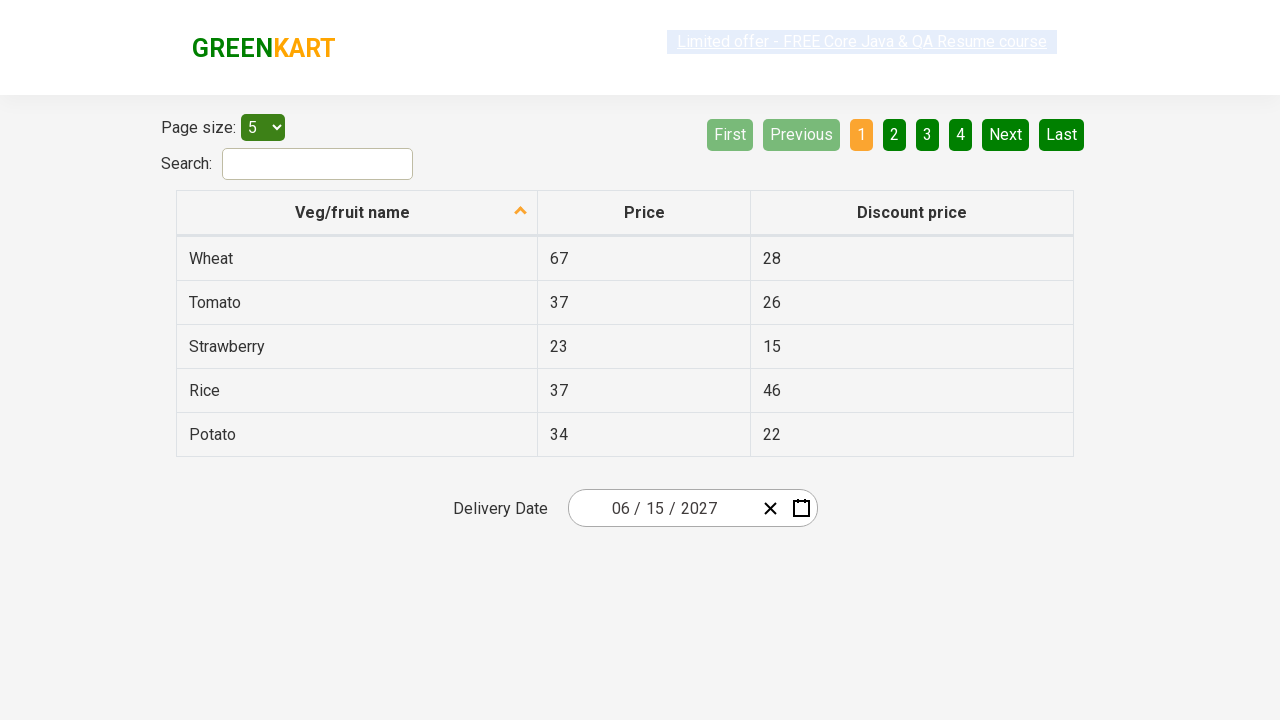

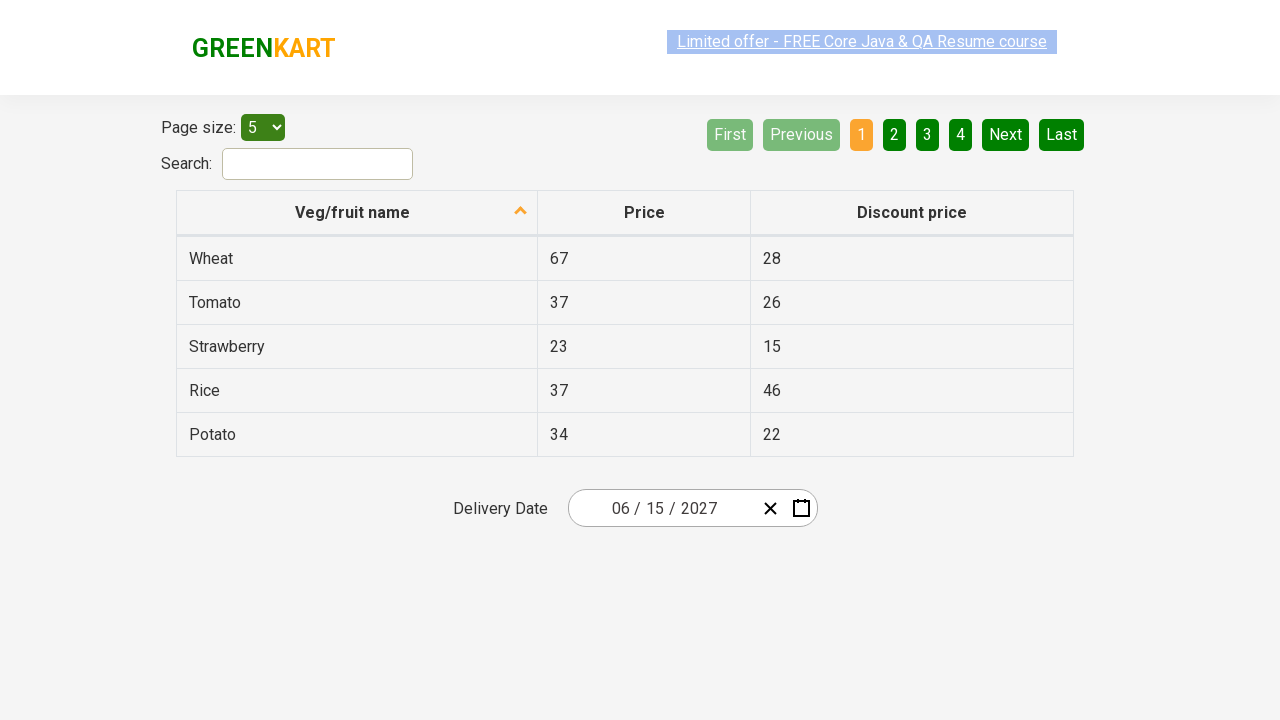